Tests JavaScript prompt functionality by navigating to basic elements page, triggering a JS prompt, entering text and accepting it to verify the response, then triggering it again and dismissing it to verify the cancellation message.

Starting URL: http://automationbykrishna.com

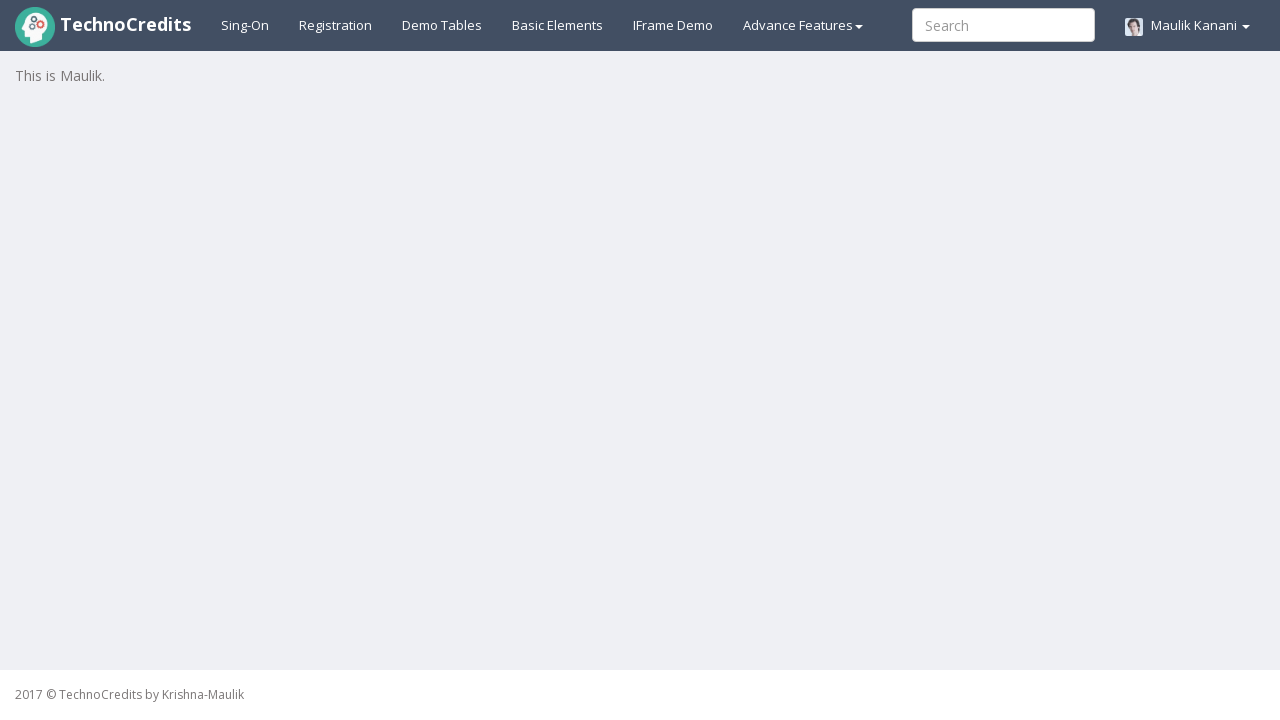

Clicked on Basic elements navigation link at (558, 25) on a#basicelements
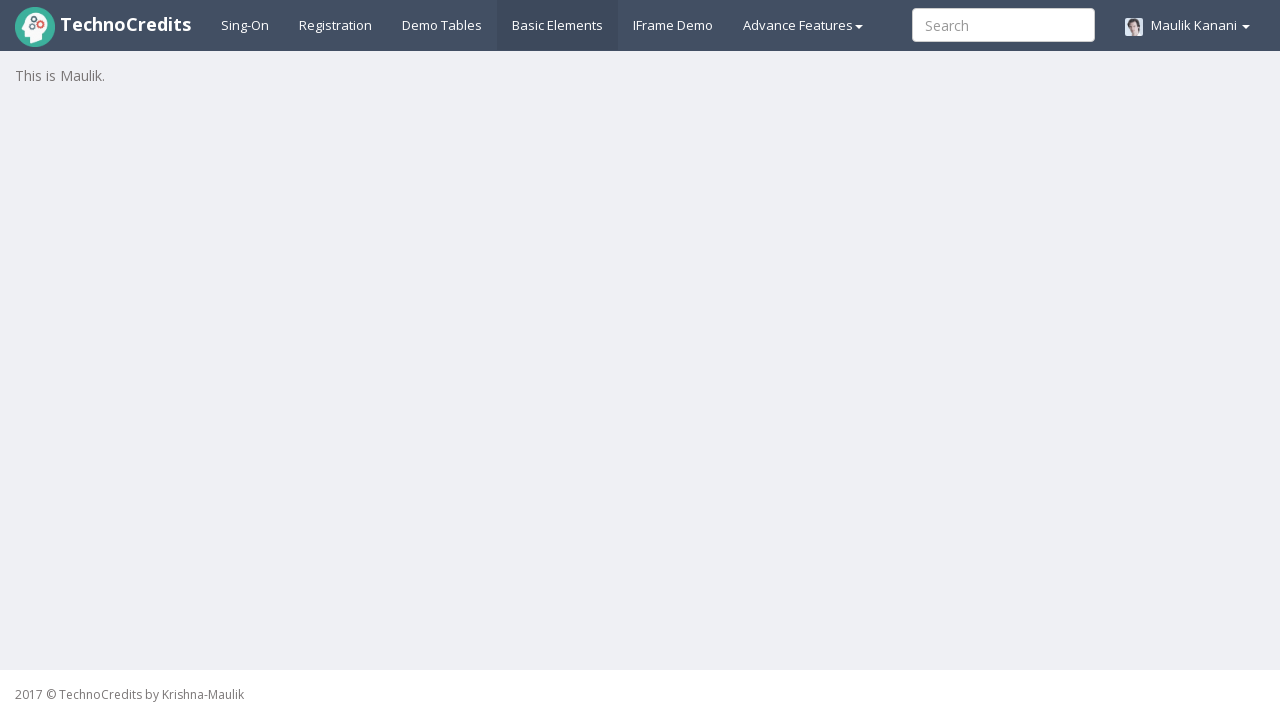

JavaScript prompt button loaded
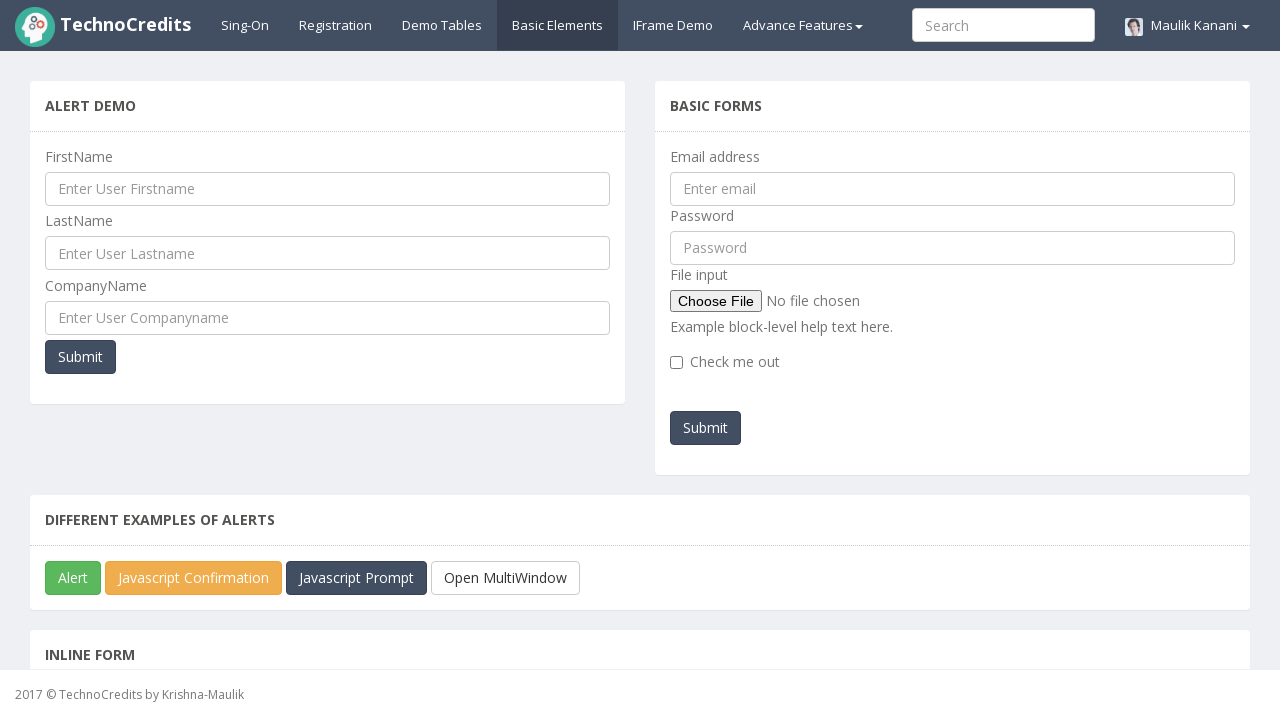

Clicked JavaScript prompt button to trigger prompt at (356, 578) on button#javascriptPromp
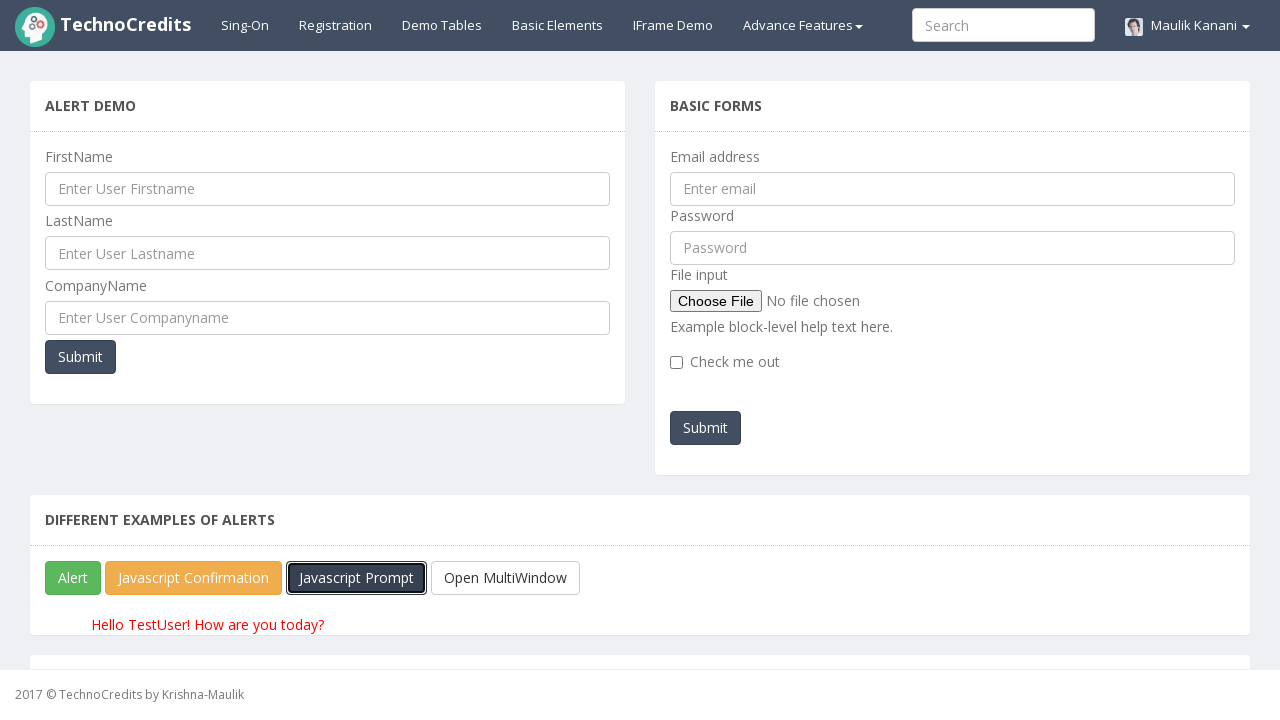

Result paragraph element loaded after accepting prompt
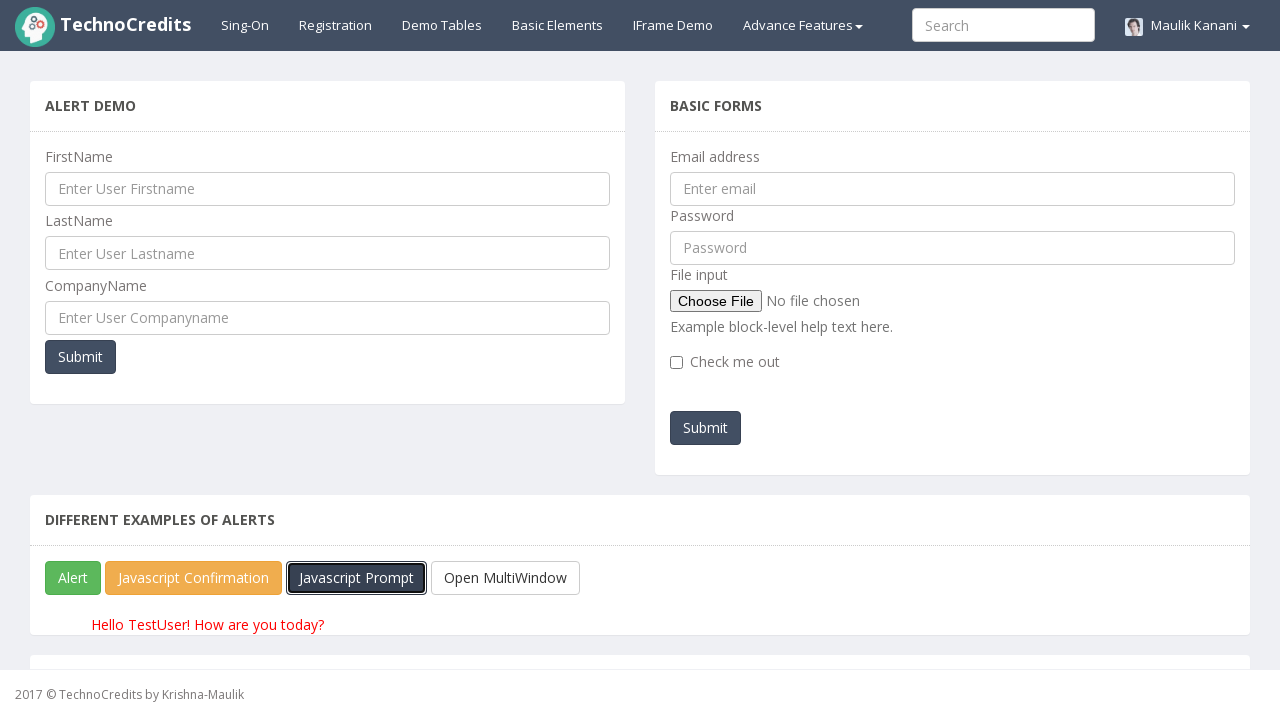

Retrieved result text from paragraph element
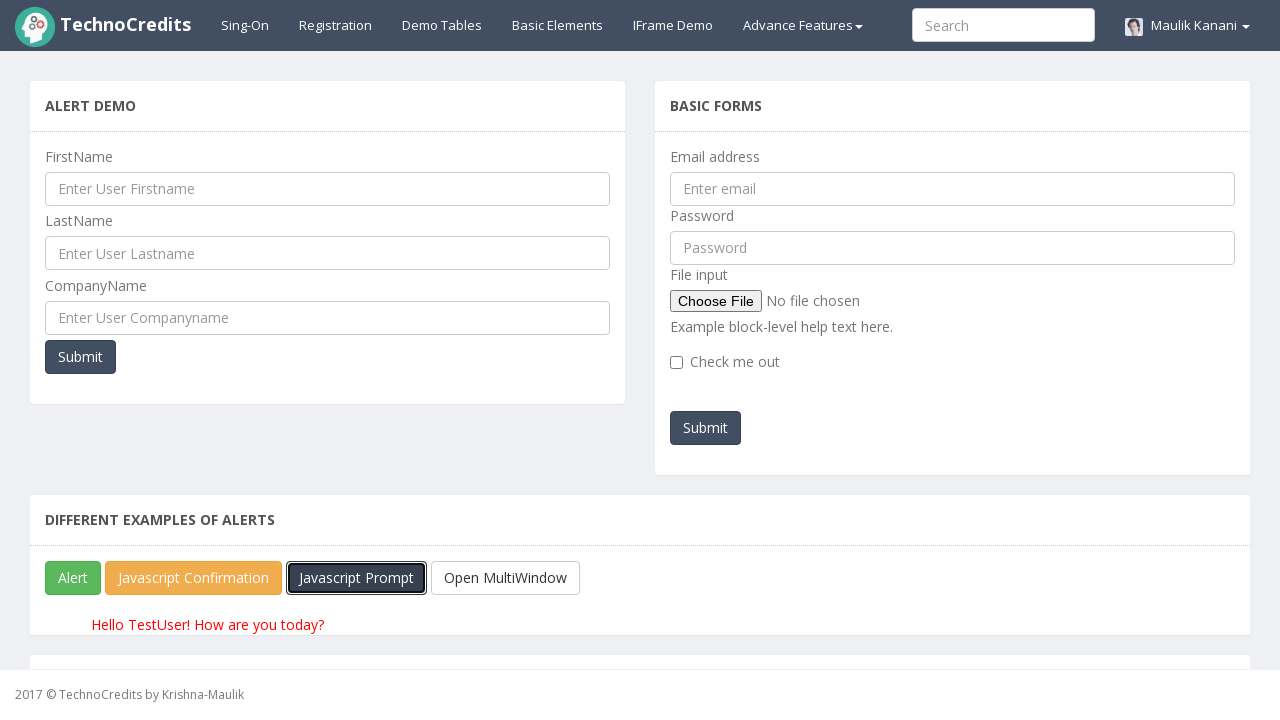

Verified accepted prompt result text contains expected greeting
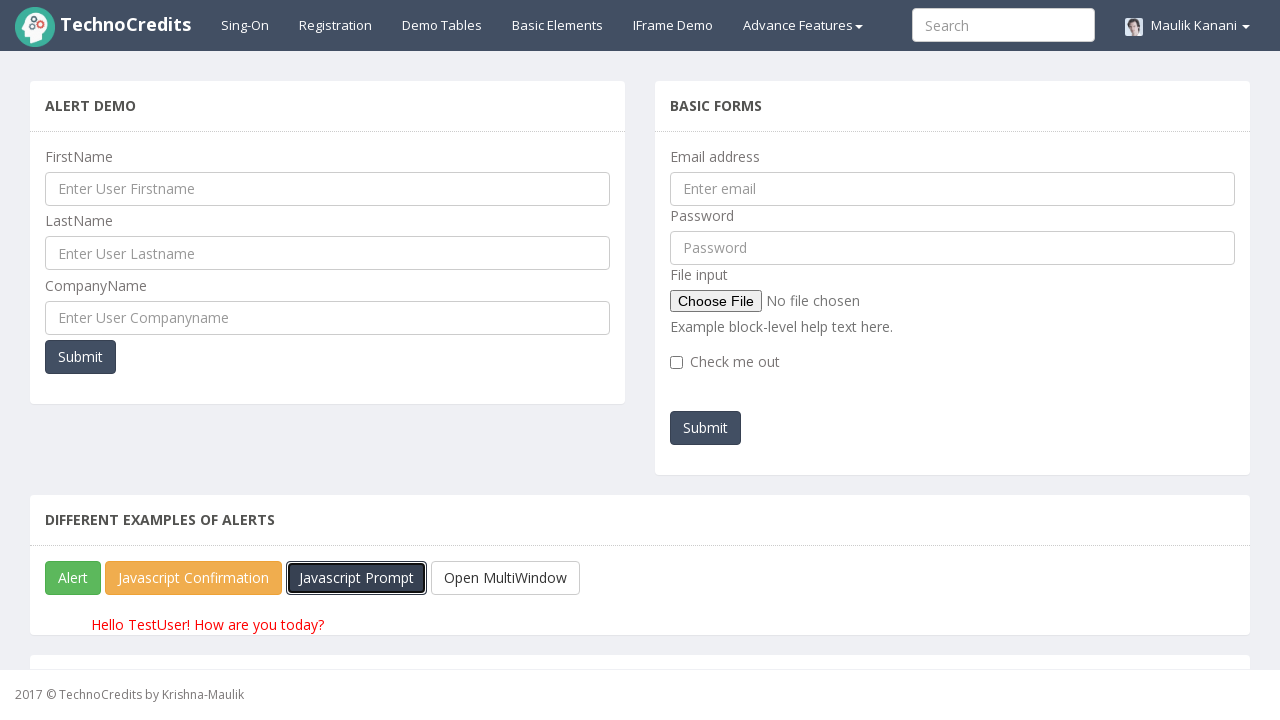

Clicked JavaScript prompt button to trigger prompt again at (356, 578) on button#javascriptPromp
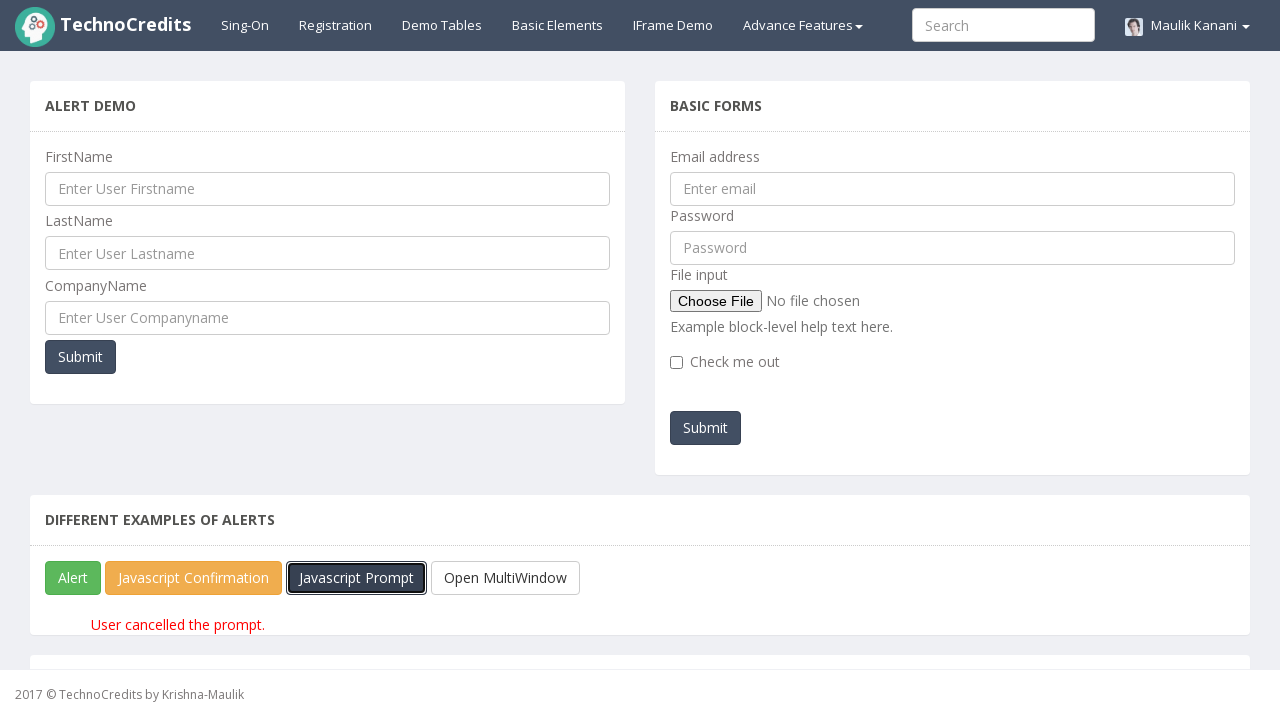

Waited for prompt dismissal to be processed
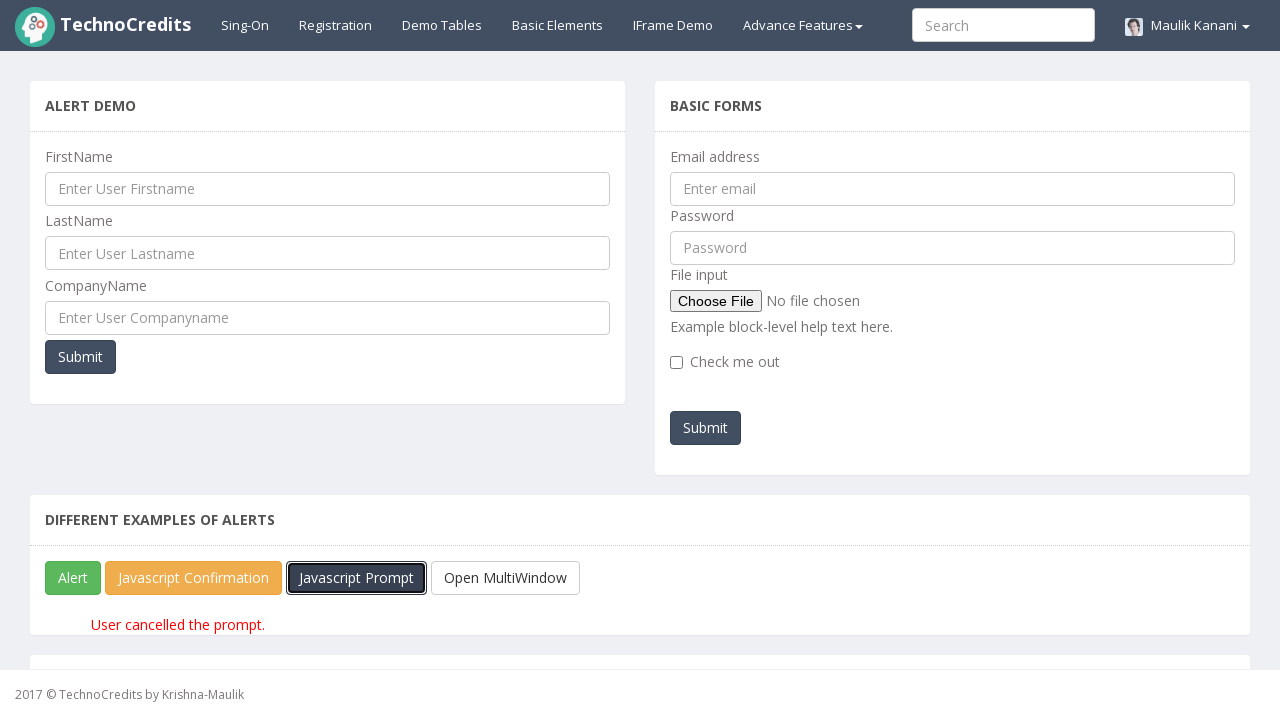

Retrieved result text after dismissing prompt
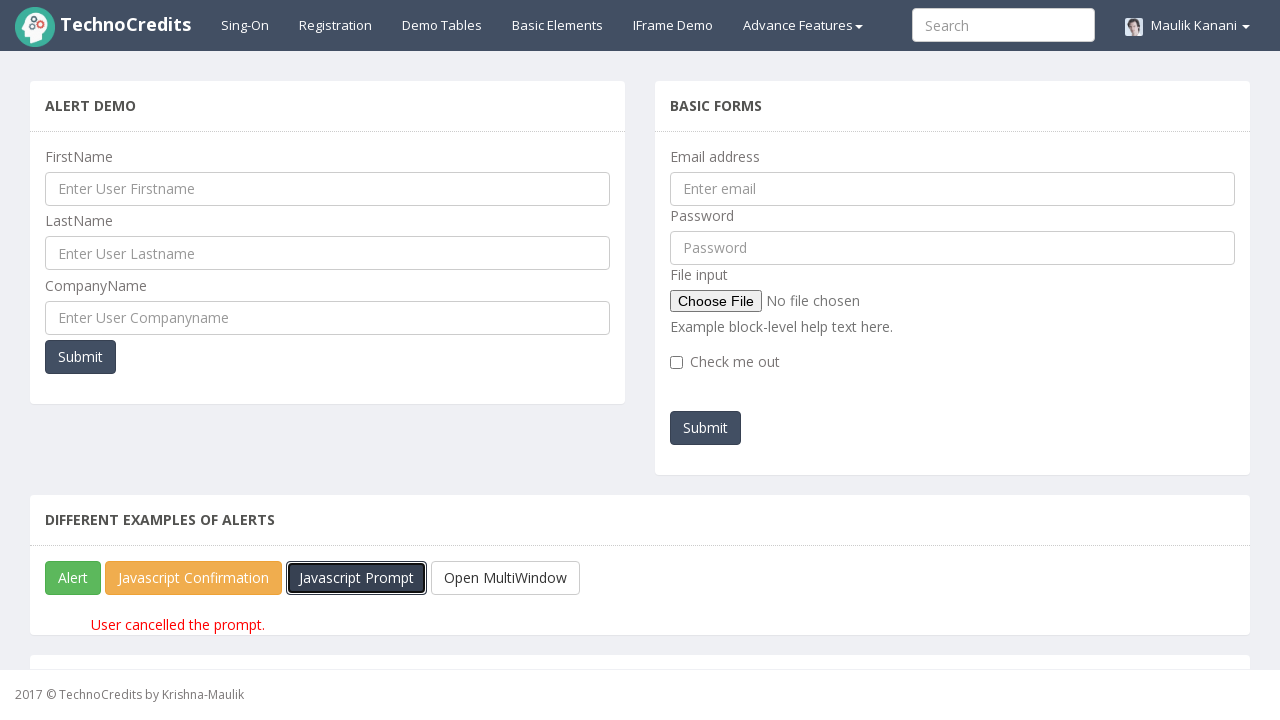

Verified cancellation message is displayed
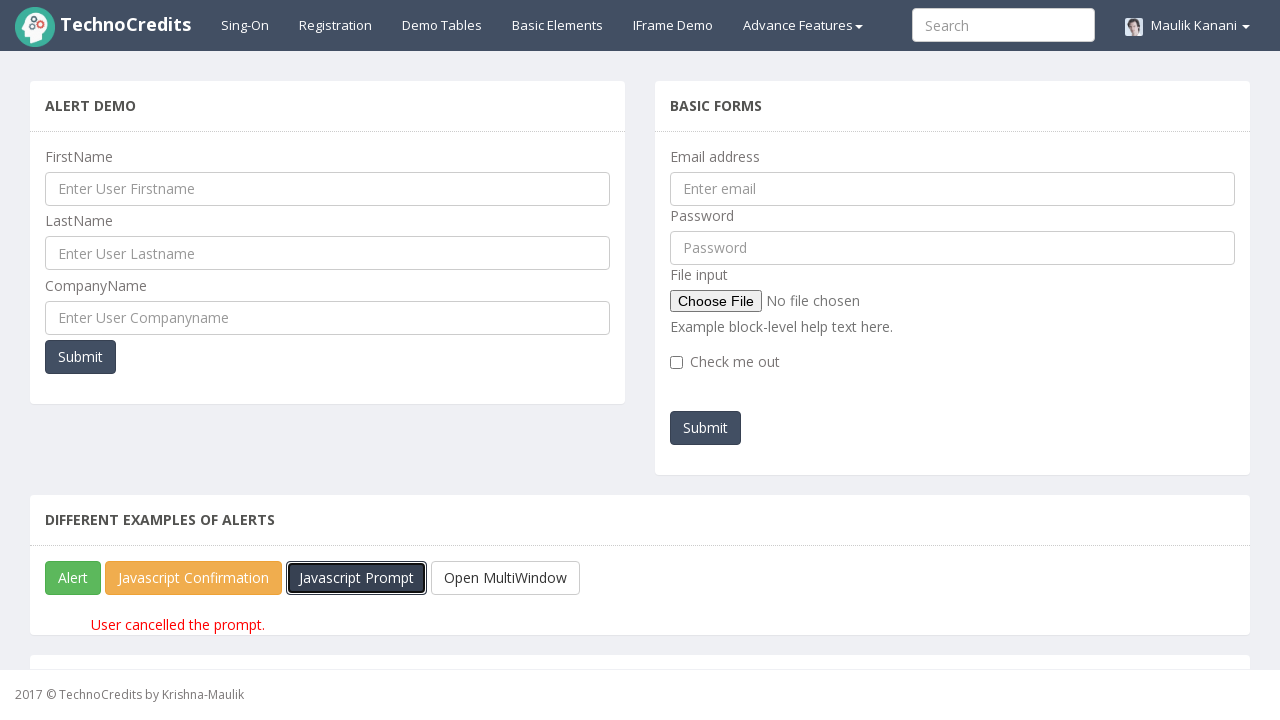

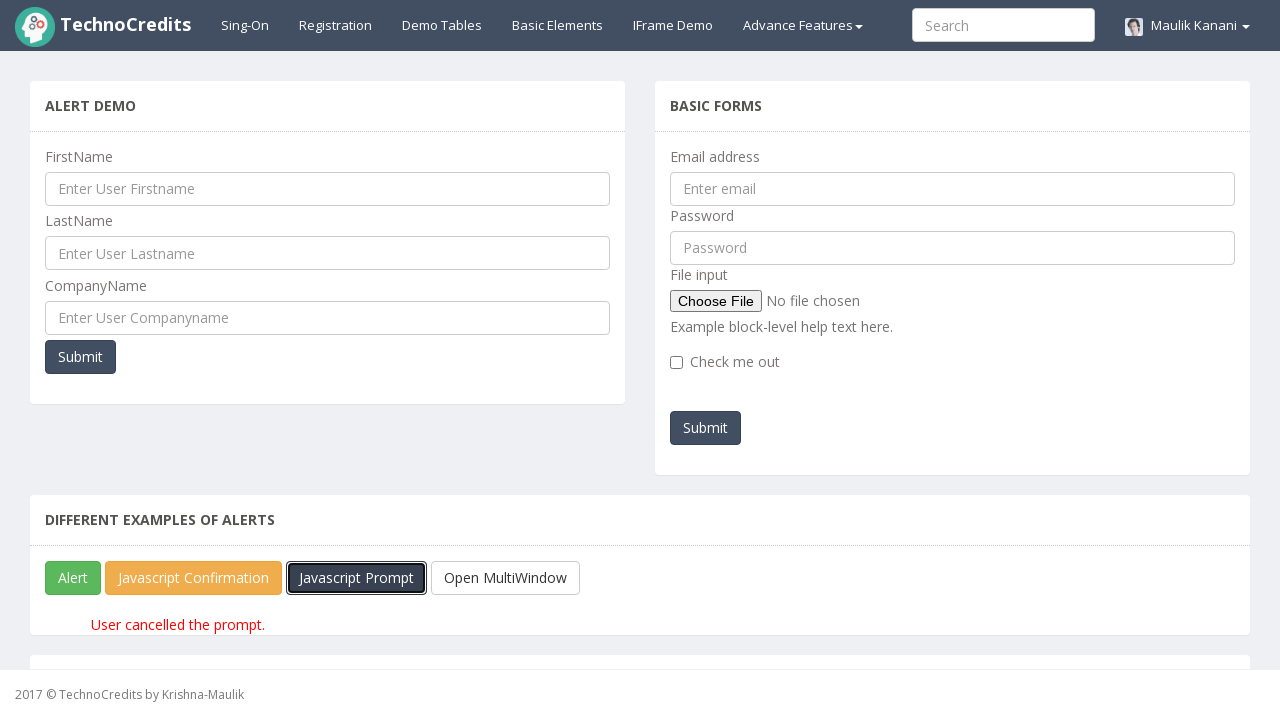